Tests checkbox functionality by checking if the first checkbox is already selected, and if not, clicking it to select it.

Starting URL: http://the-internet.herokuapp.com/checkboxes

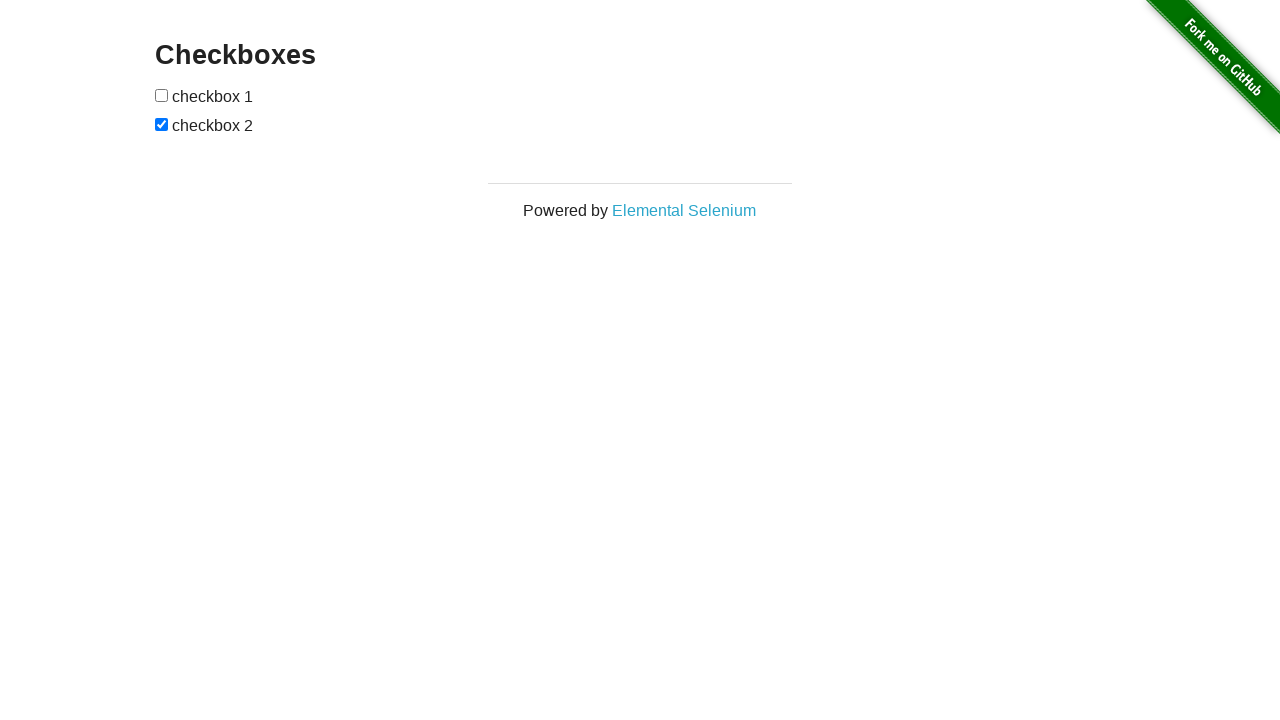

Navigated to checkbox test page
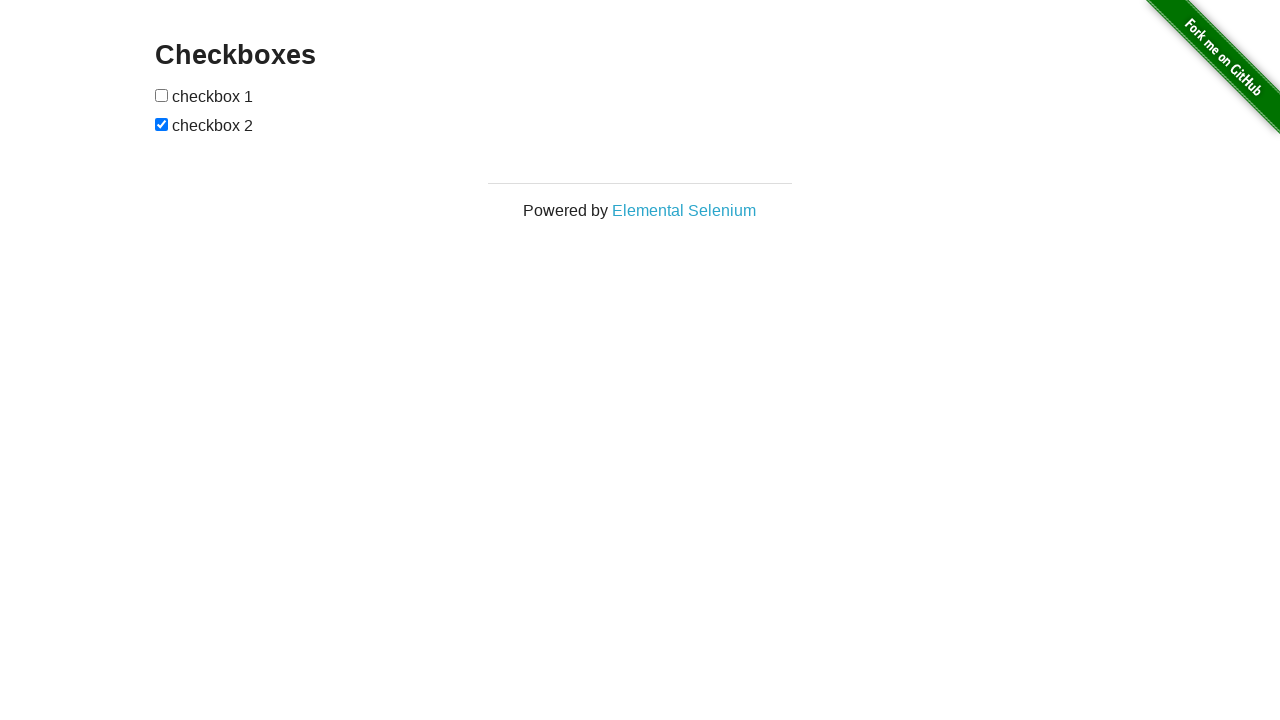

Located first checkbox element
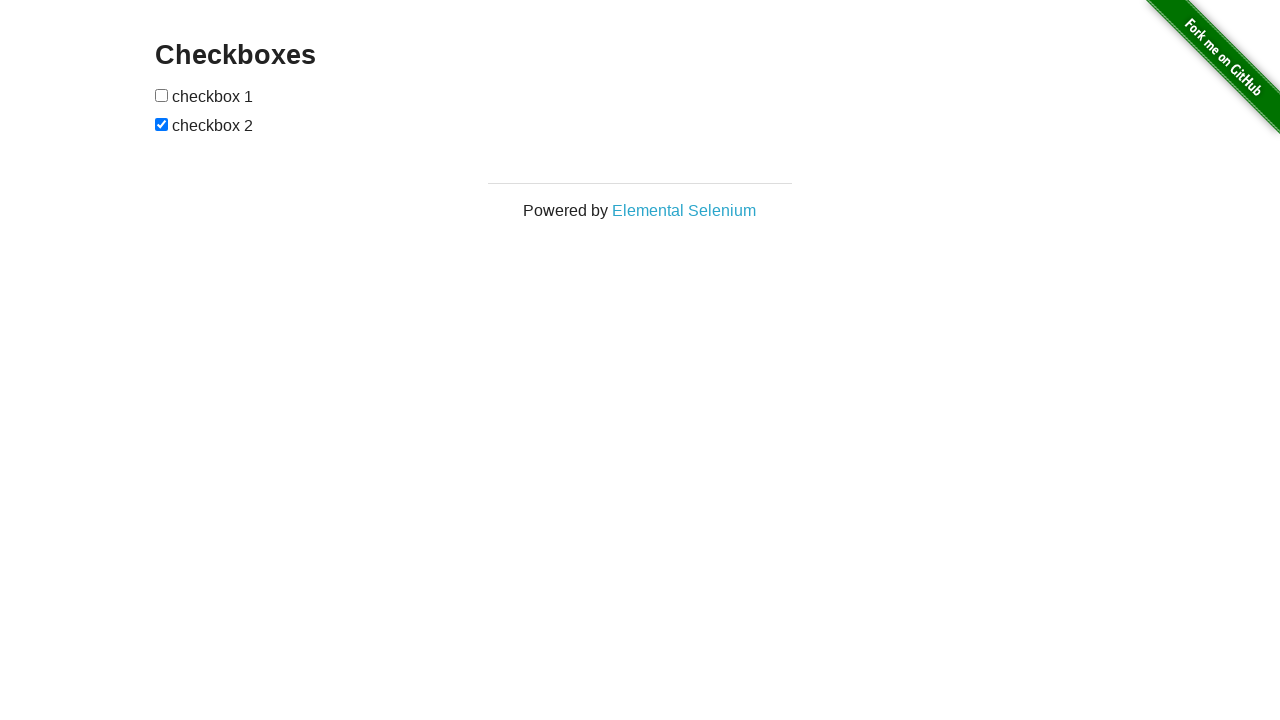

Checked if first checkbox is selected: False
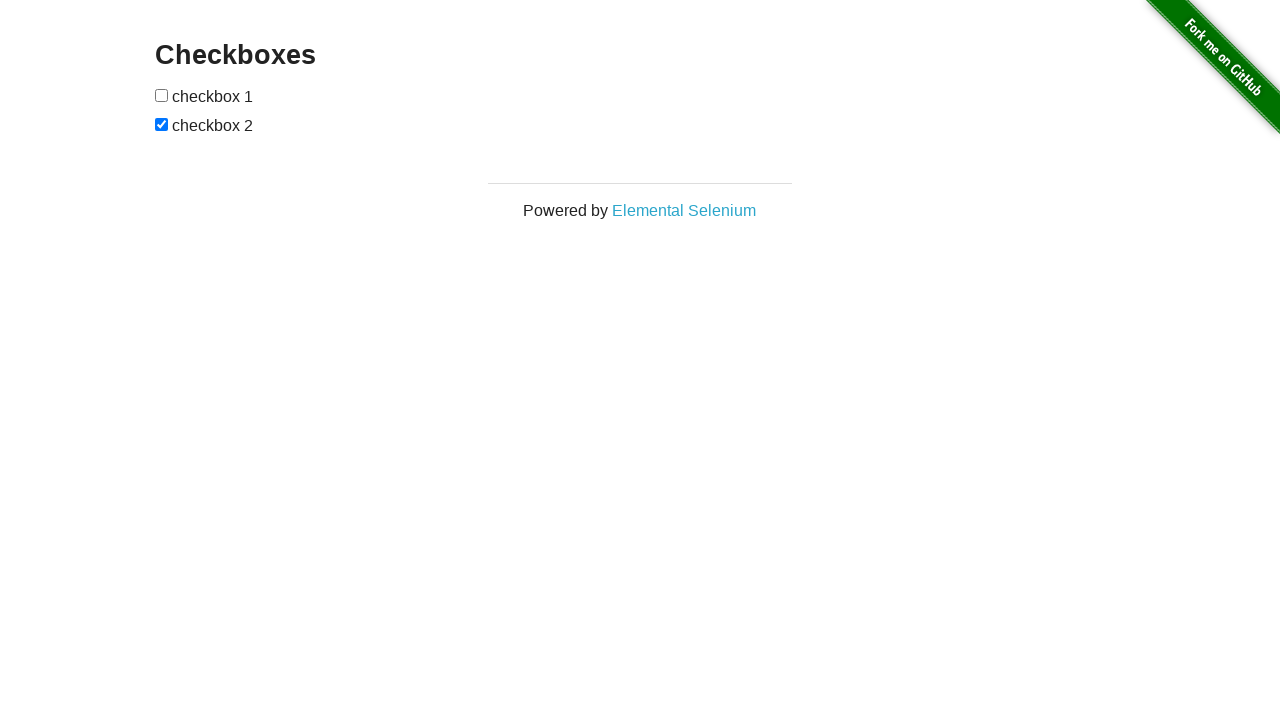

Checked if first checkbox is enabled: True
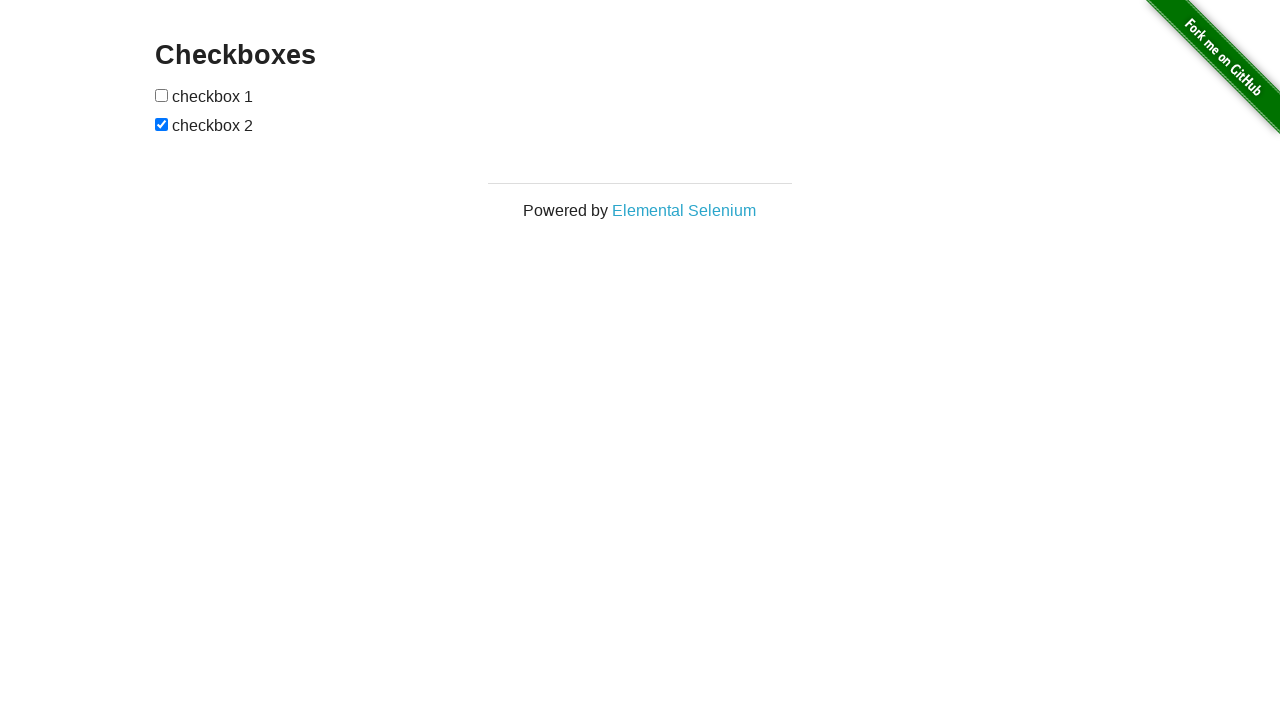

Clicked first checkbox to select it at (162, 95) on (//input[@type='checkbox'])[1]
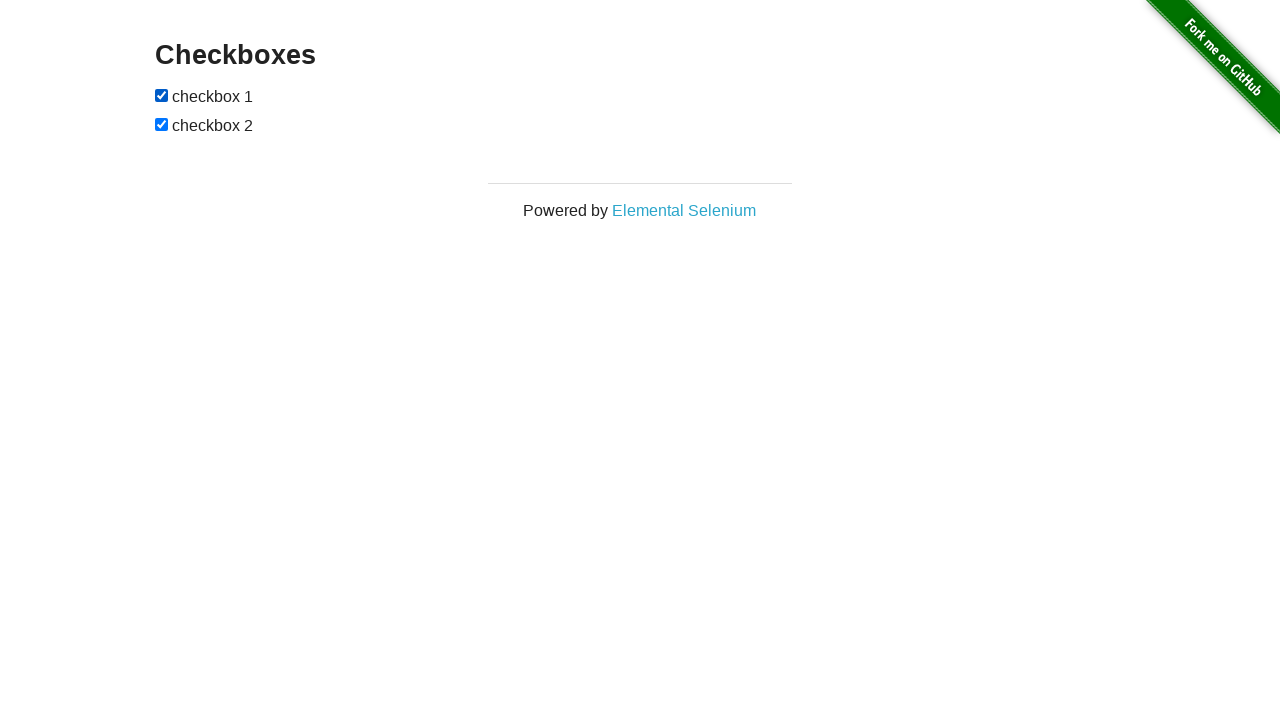

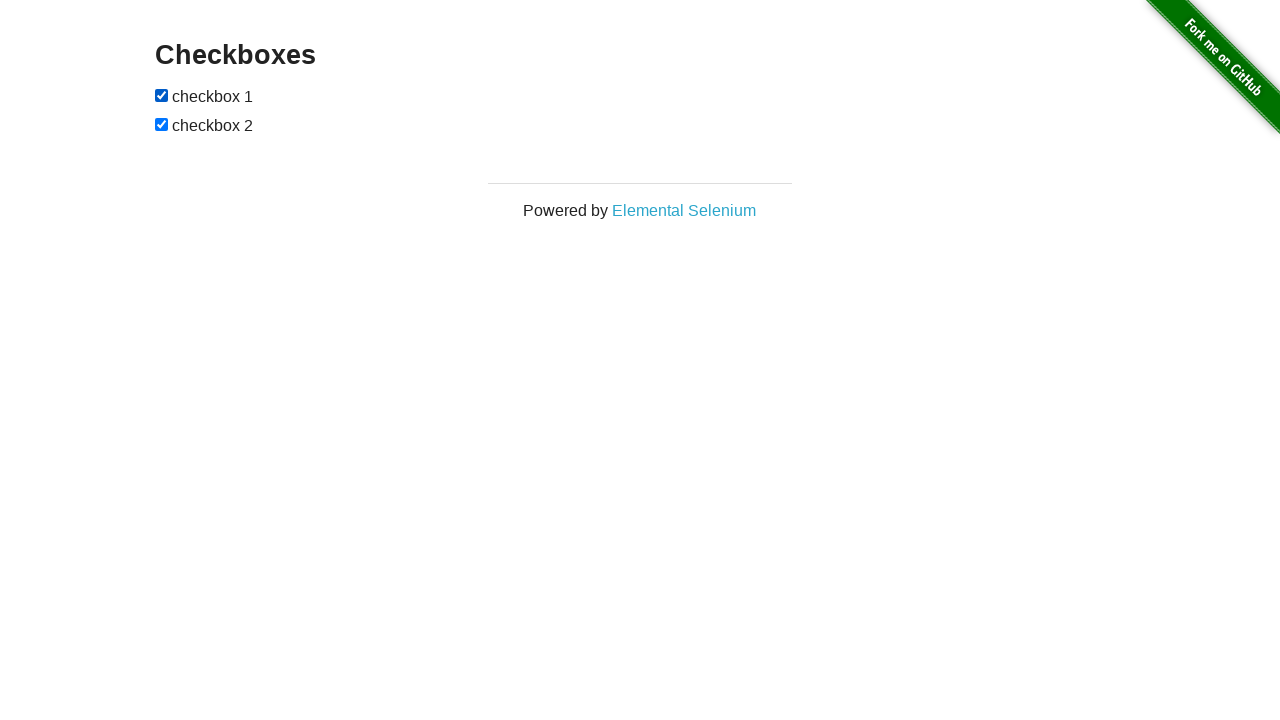